Tests right-click functionality by right-clicking a button and verifying the success message appears

Starting URL: https://demoqa.com/buttons

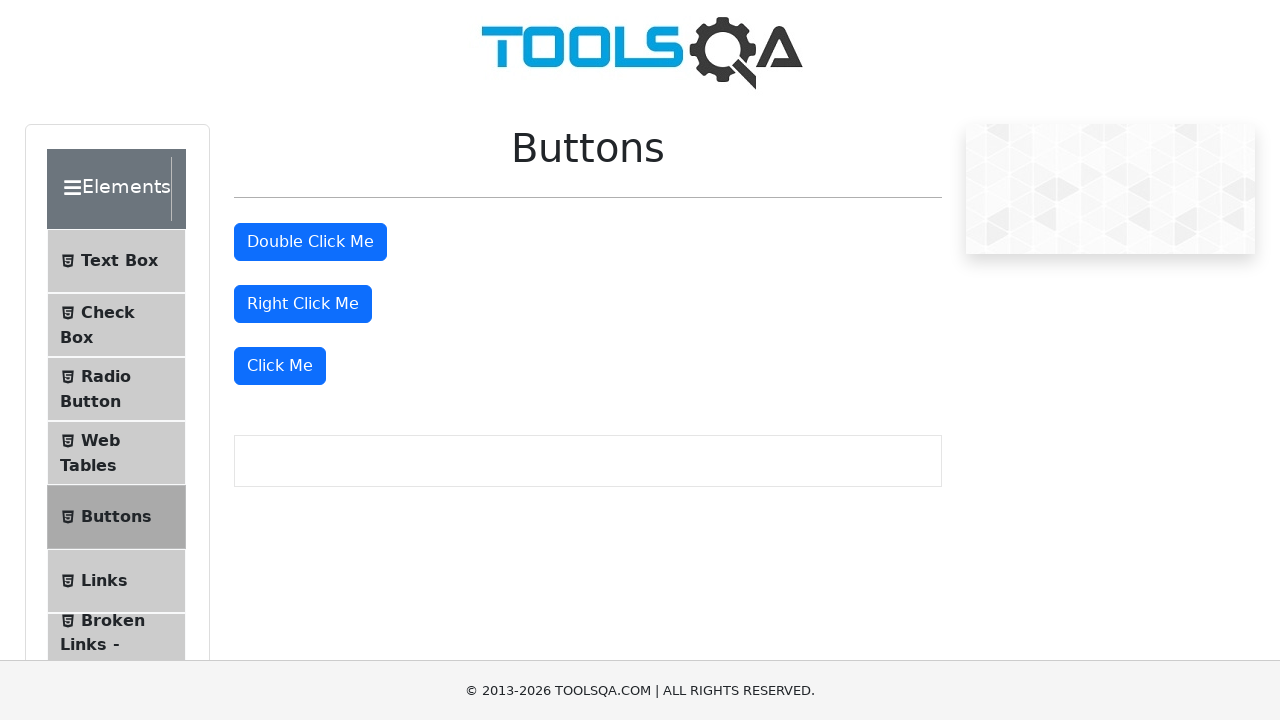

Right-clicked the button element at (303, 304) on #rightClickBtn
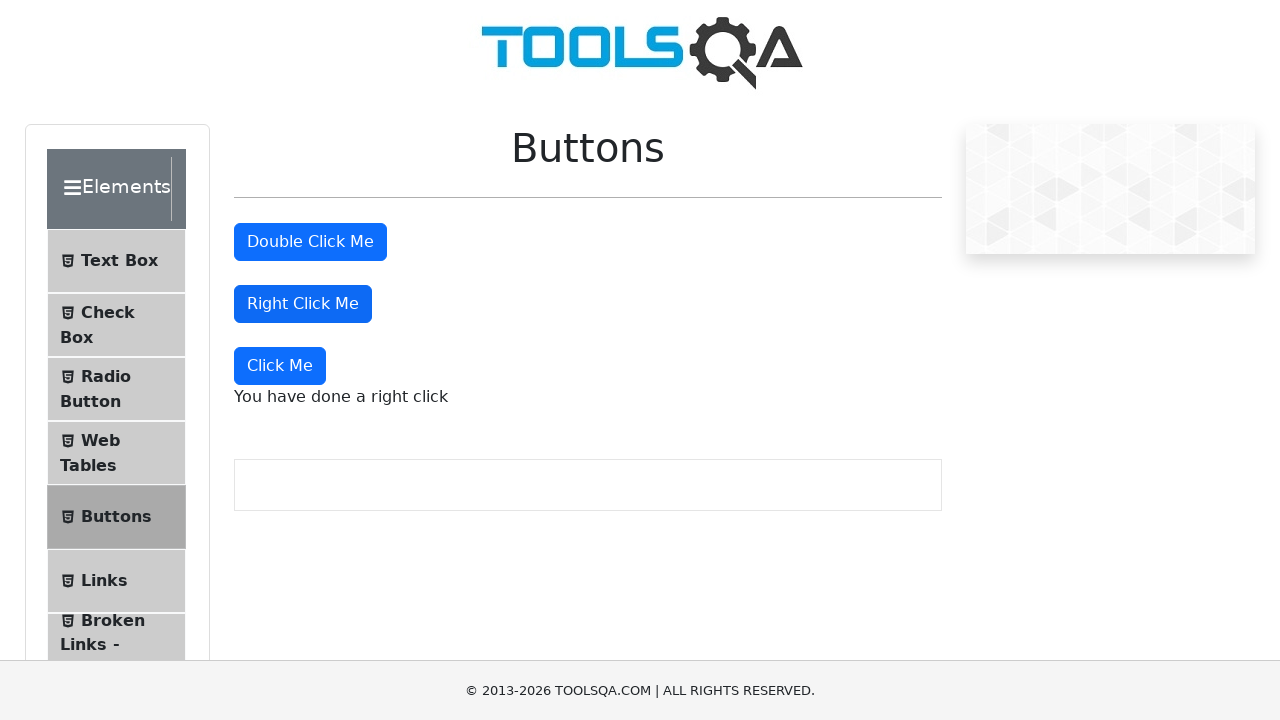

Right-click success message appeared
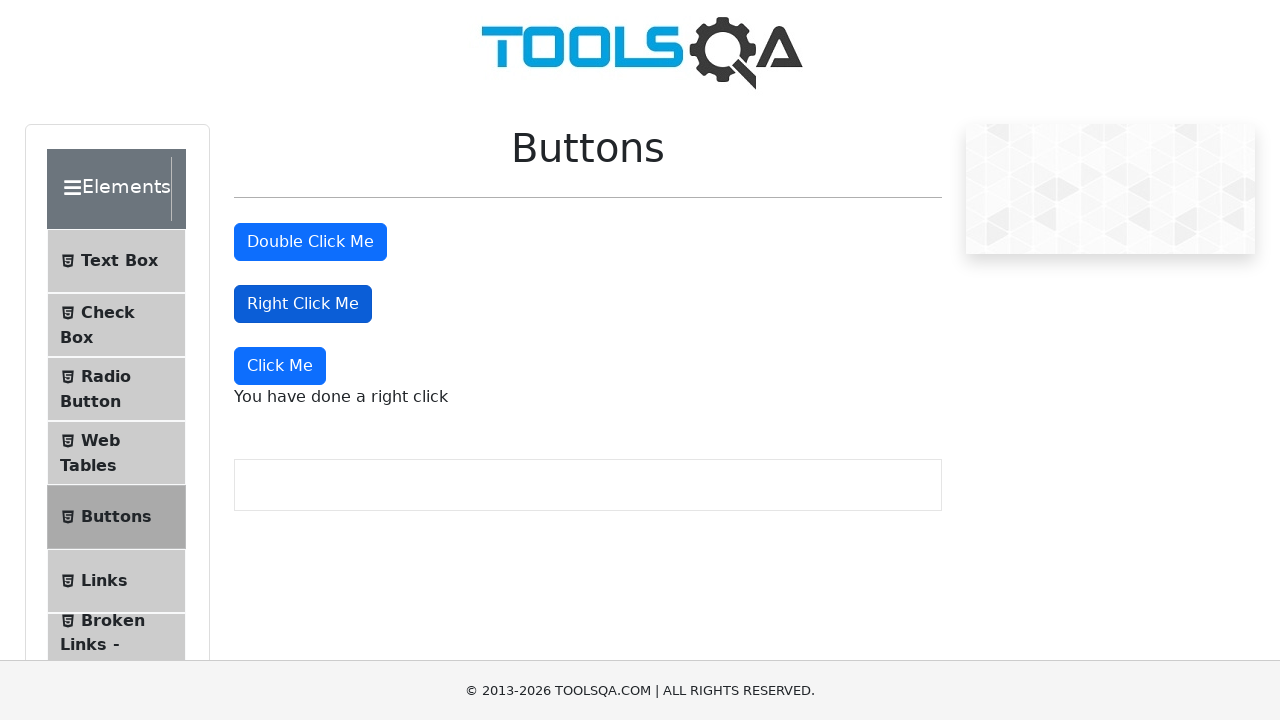

Verified success message text is 'You have done a right click'
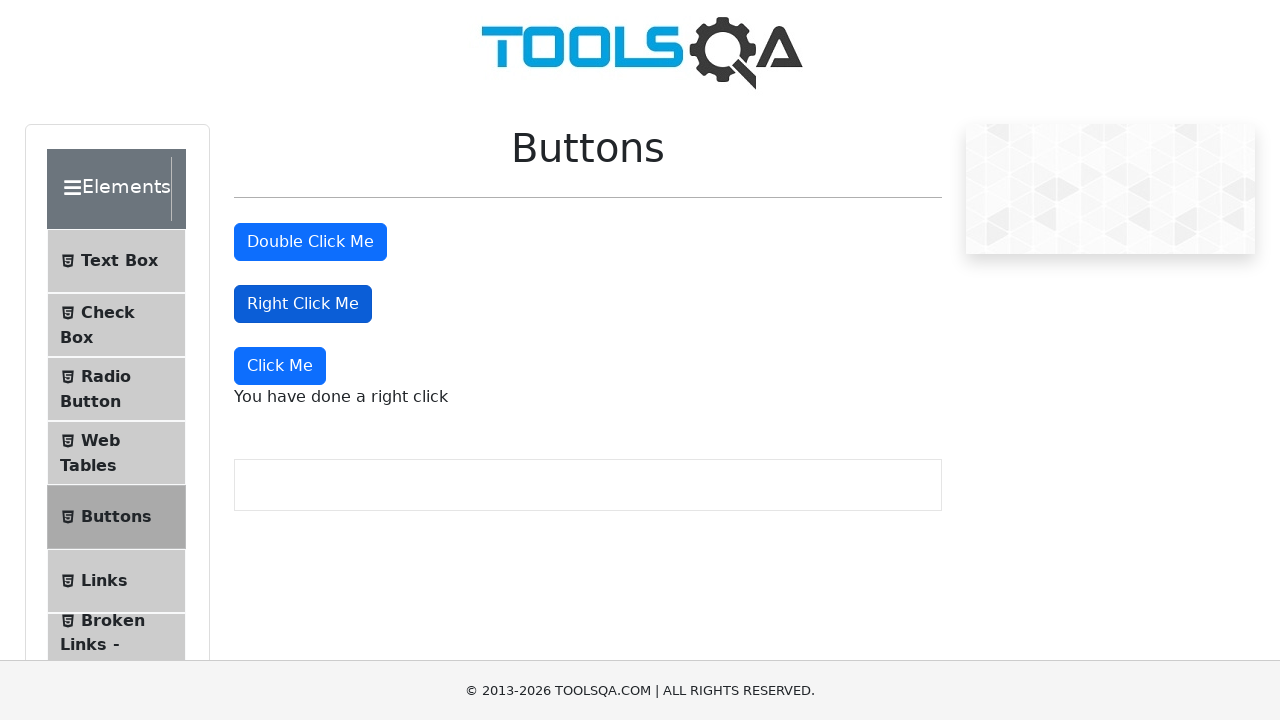

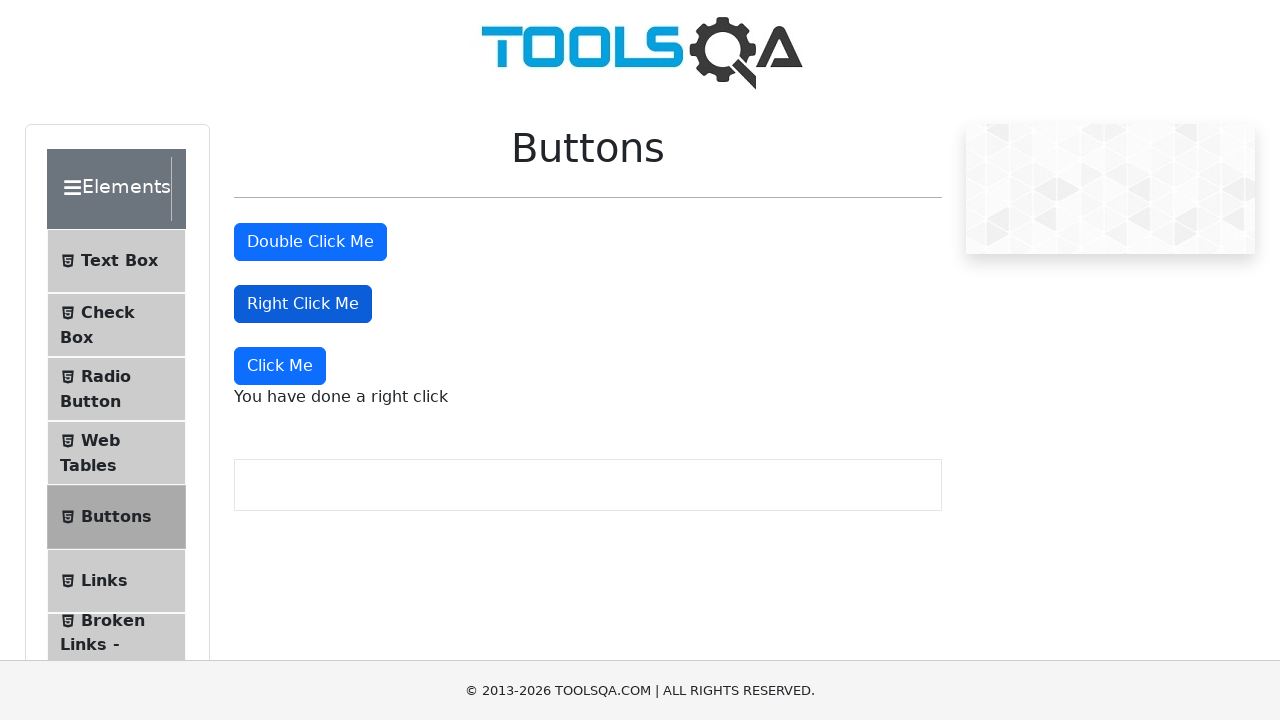